Tests navigation to the Cart page by clicking the CART link on the homepage

Starting URL: https://www.shopist.io/

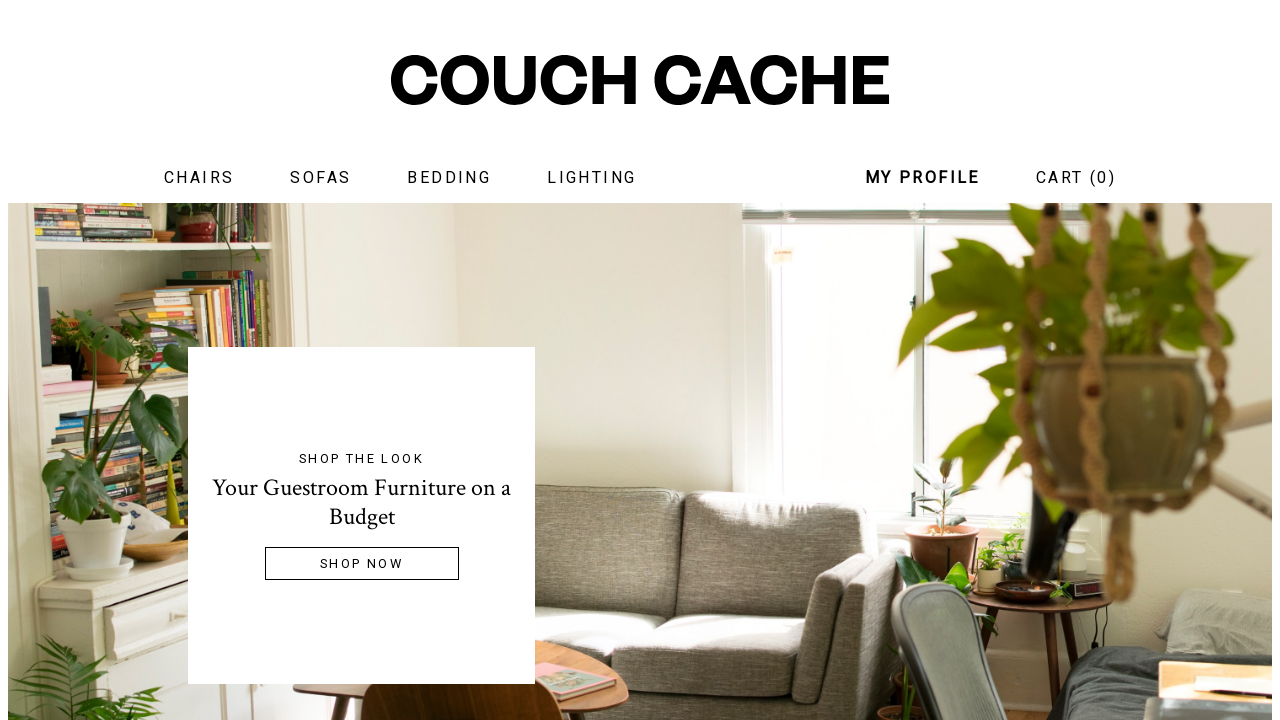

Navigated to Shopist homepage
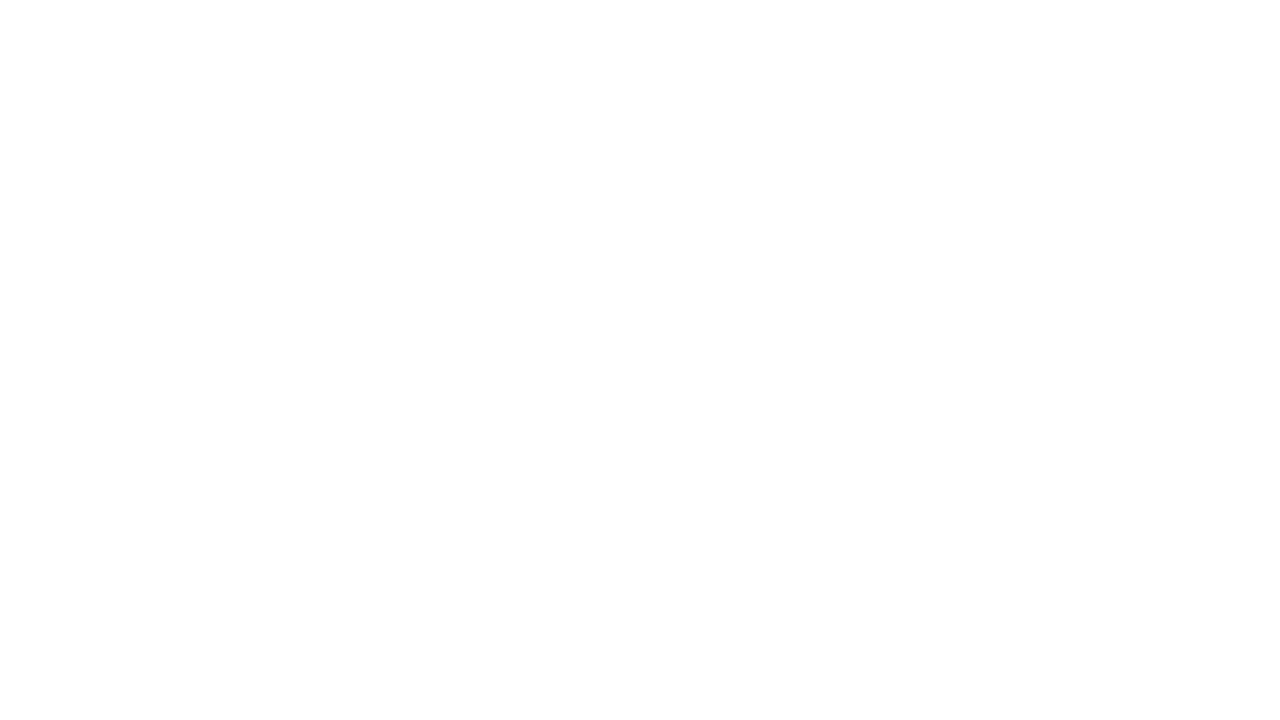

Clicked CART link on homepage to navigate to cart page at (1076, 178) on internal:text="CART"i >> nth=0
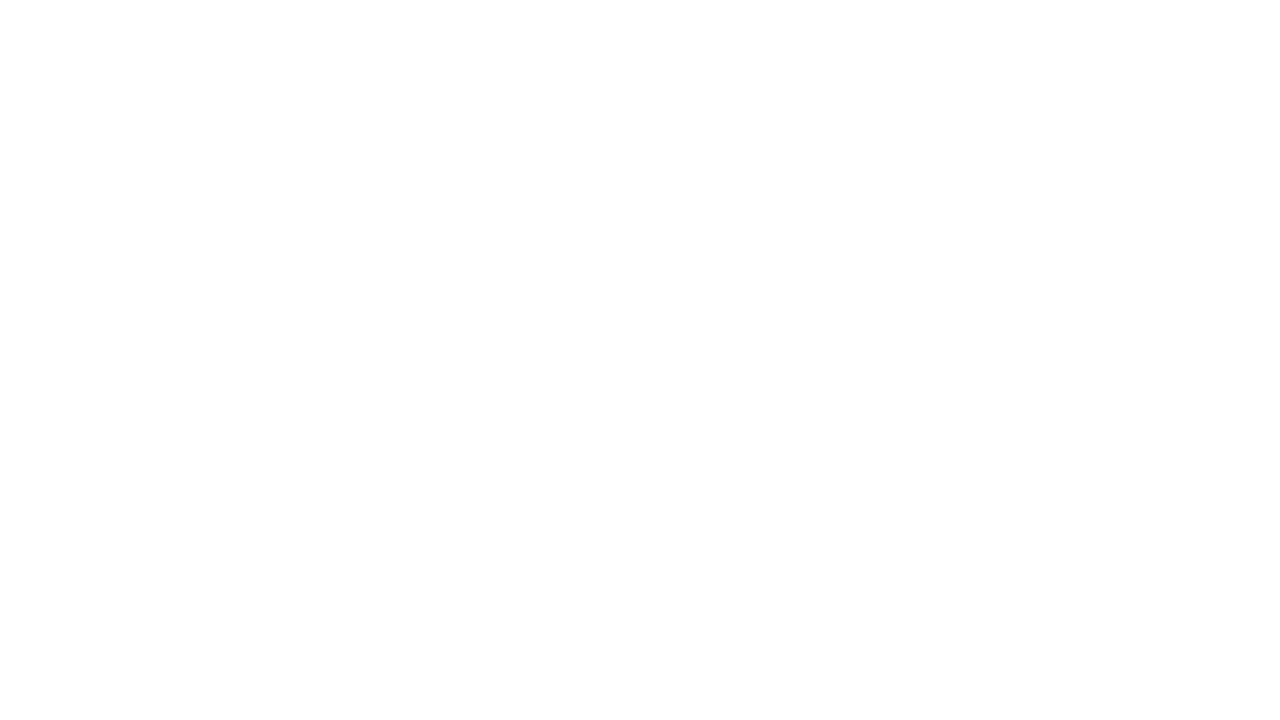

Cart page loaded successfully
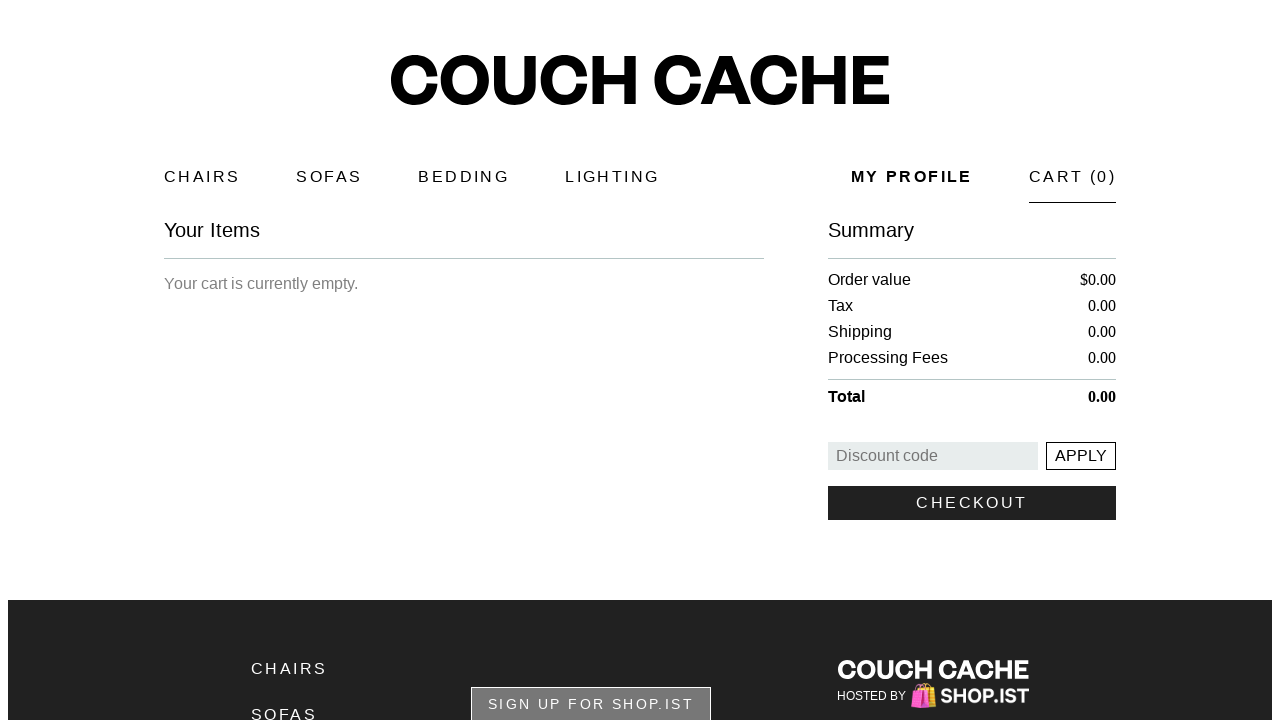

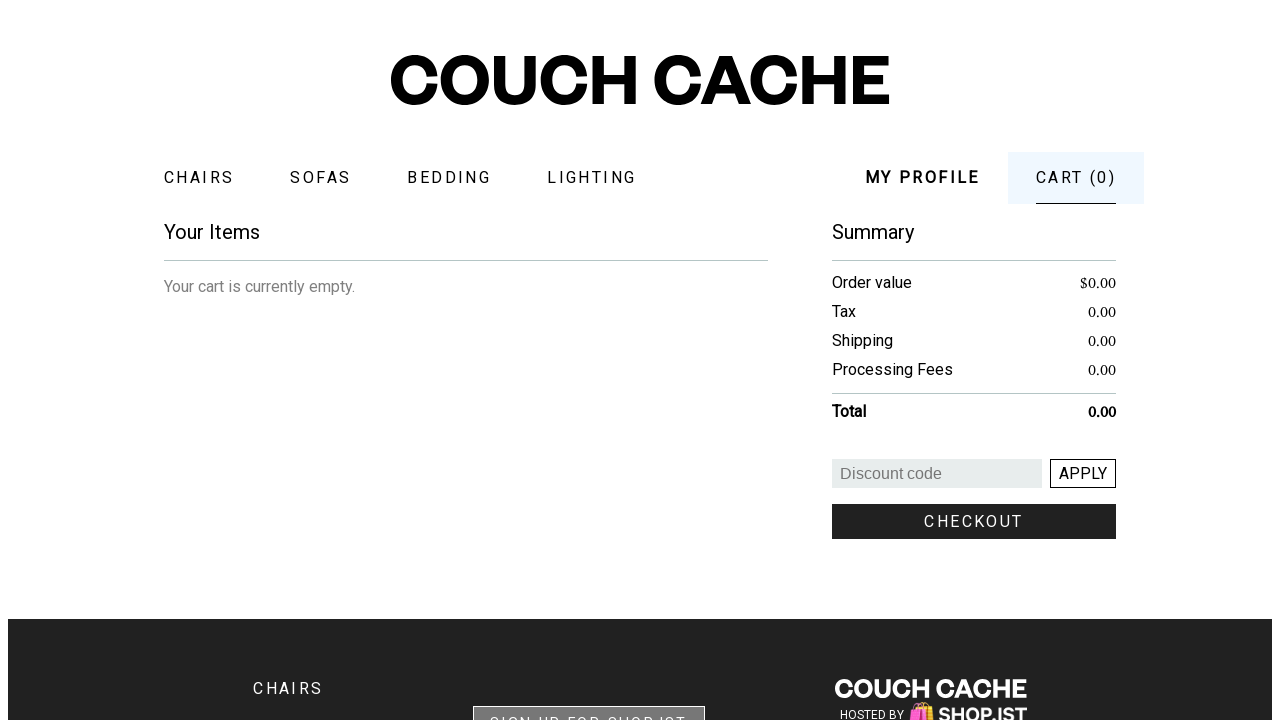